Complete checkout flow: adds Samsung Galaxy S6 to cart, proceeds to checkout, fills payment form with personal and credit card details, completes purchase and verifies confirmation.

Starting URL: https://www.demoblaze.com/index.html

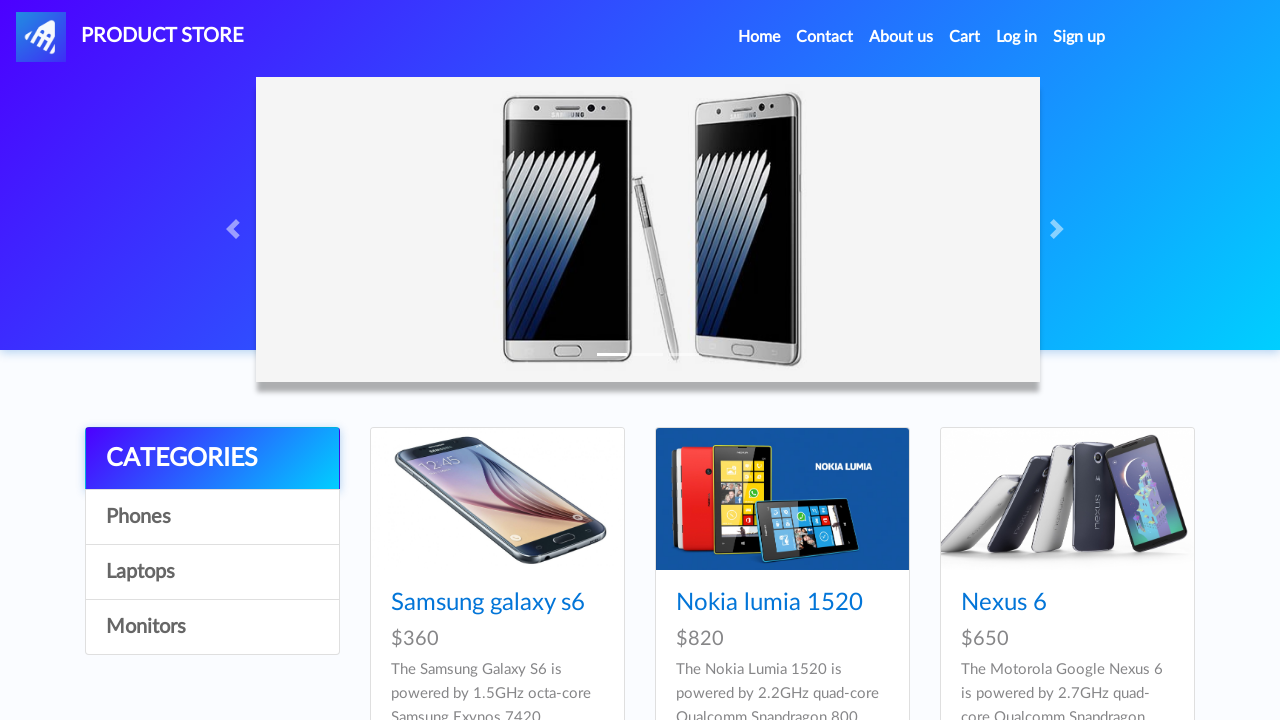

Clicked on Samsung Galaxy S6 product at (488, 603) on a:has-text('Samsung galaxy s6')
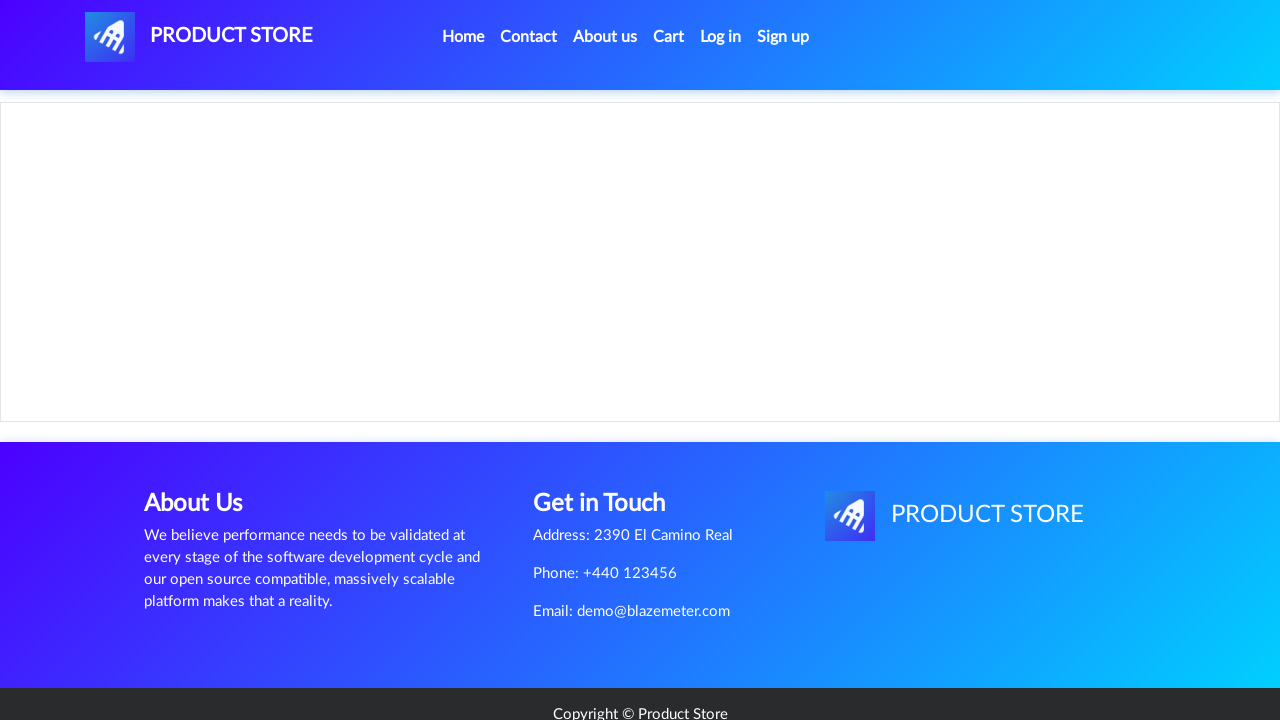

Product page loaded with Add to cart button
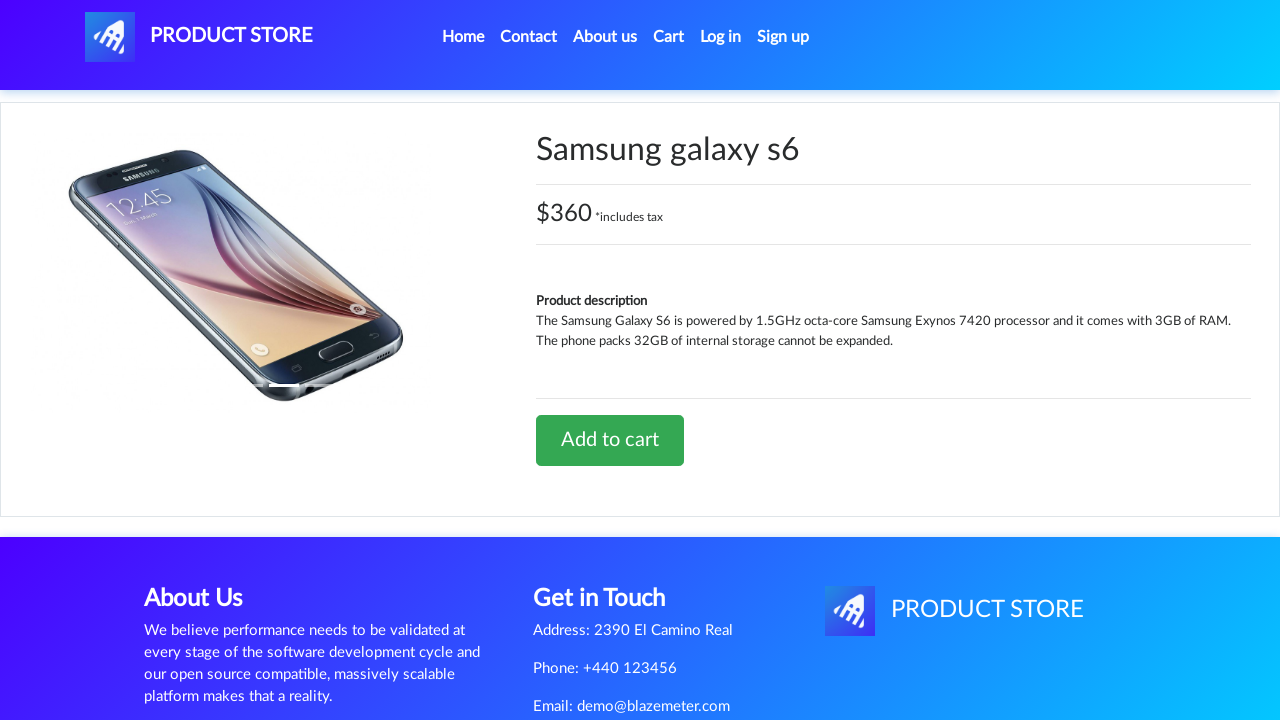

Clicked Add to cart button at (610, 440) on a:has-text('Add to cart')
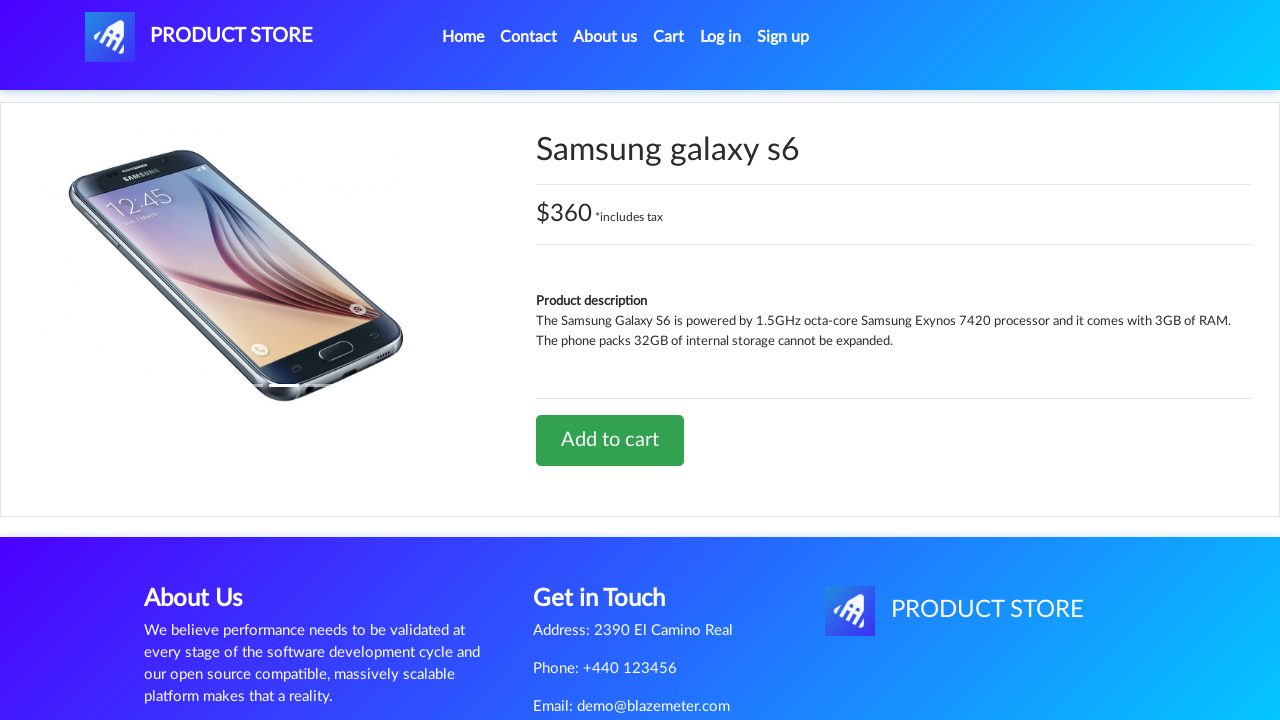

Accepted product added confirmation alert and waited for processing
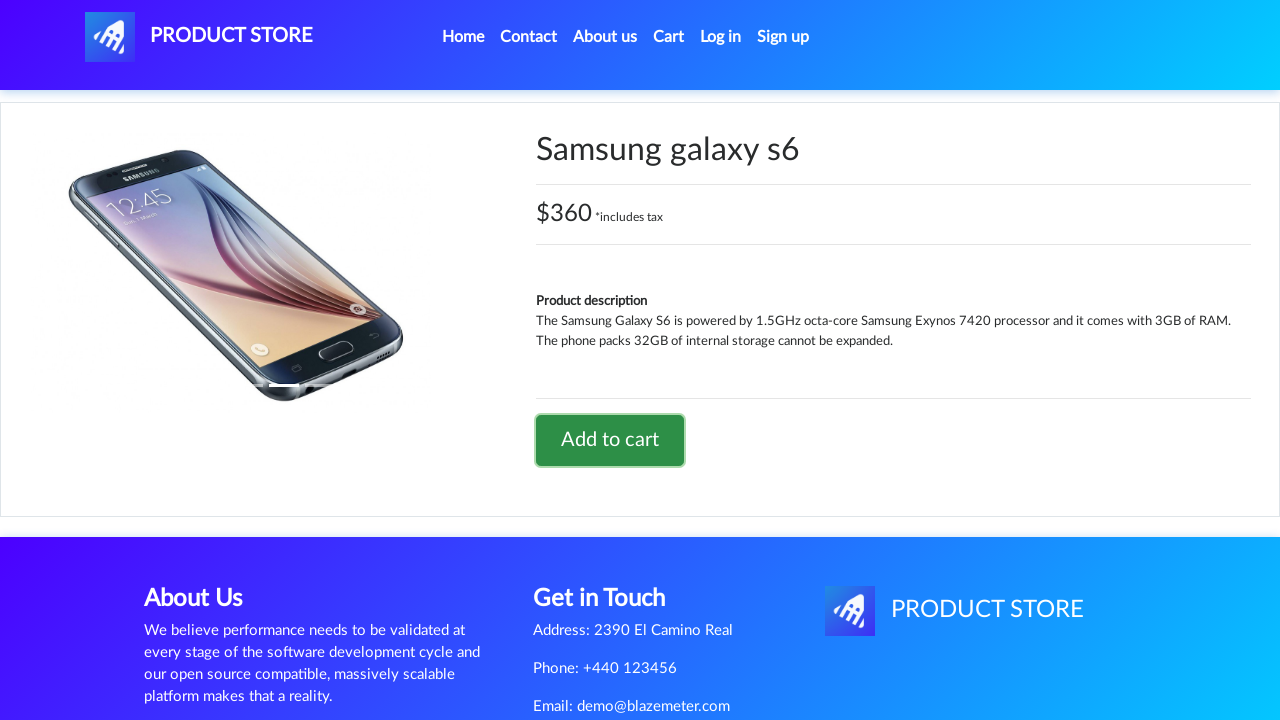

Clicked on Cart link at (669, 37) on a:has-text('Cart')
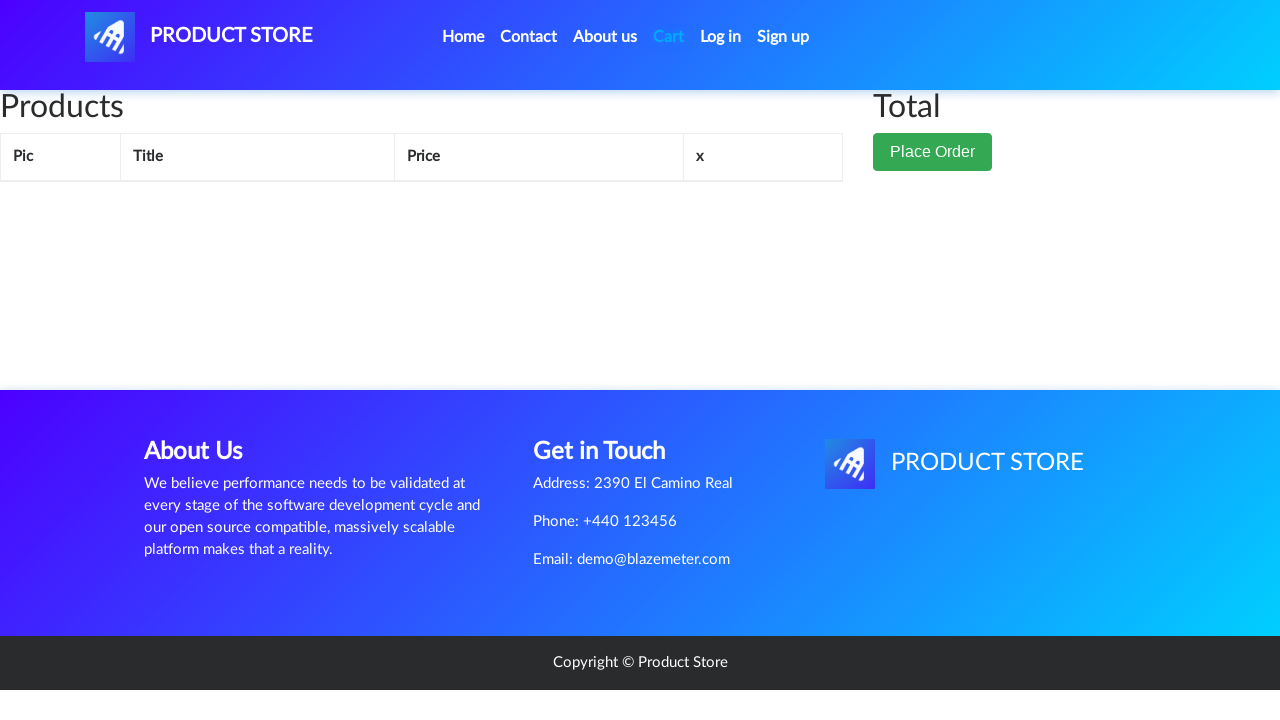

Cart loaded with Place Order button visible
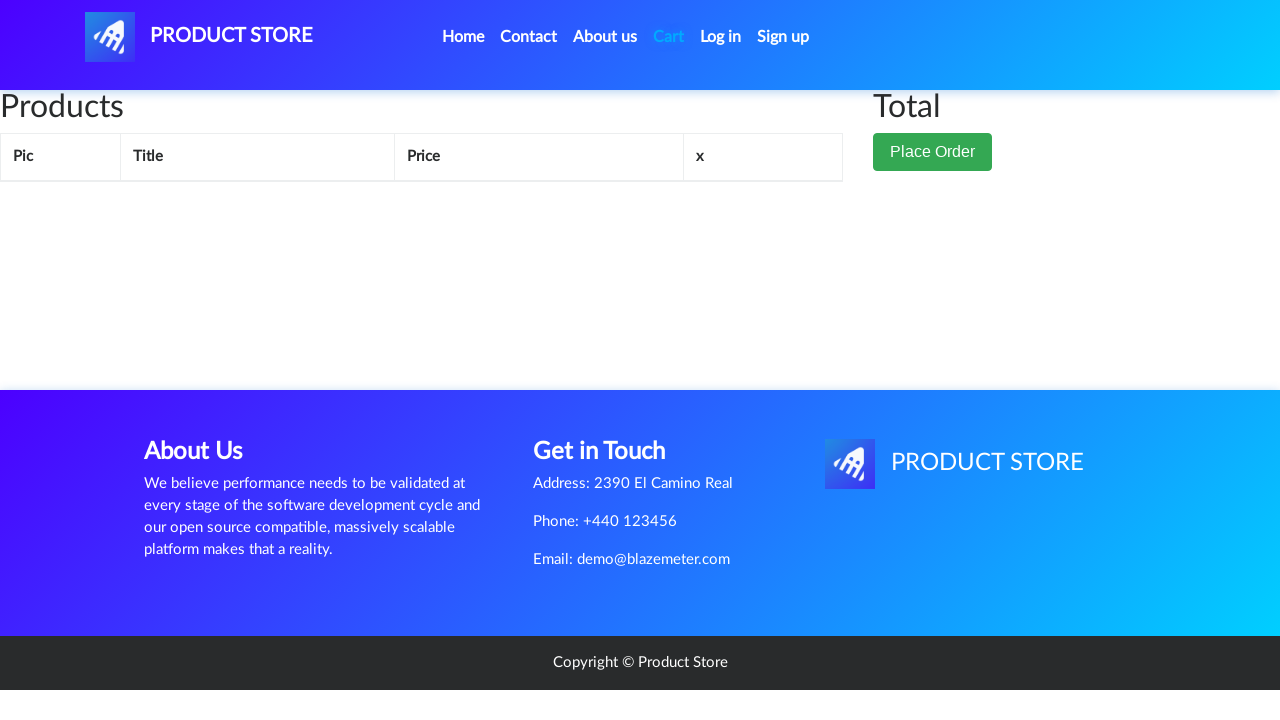

Clicked Place Order button at (933, 191) on button:has-text('Place Order')
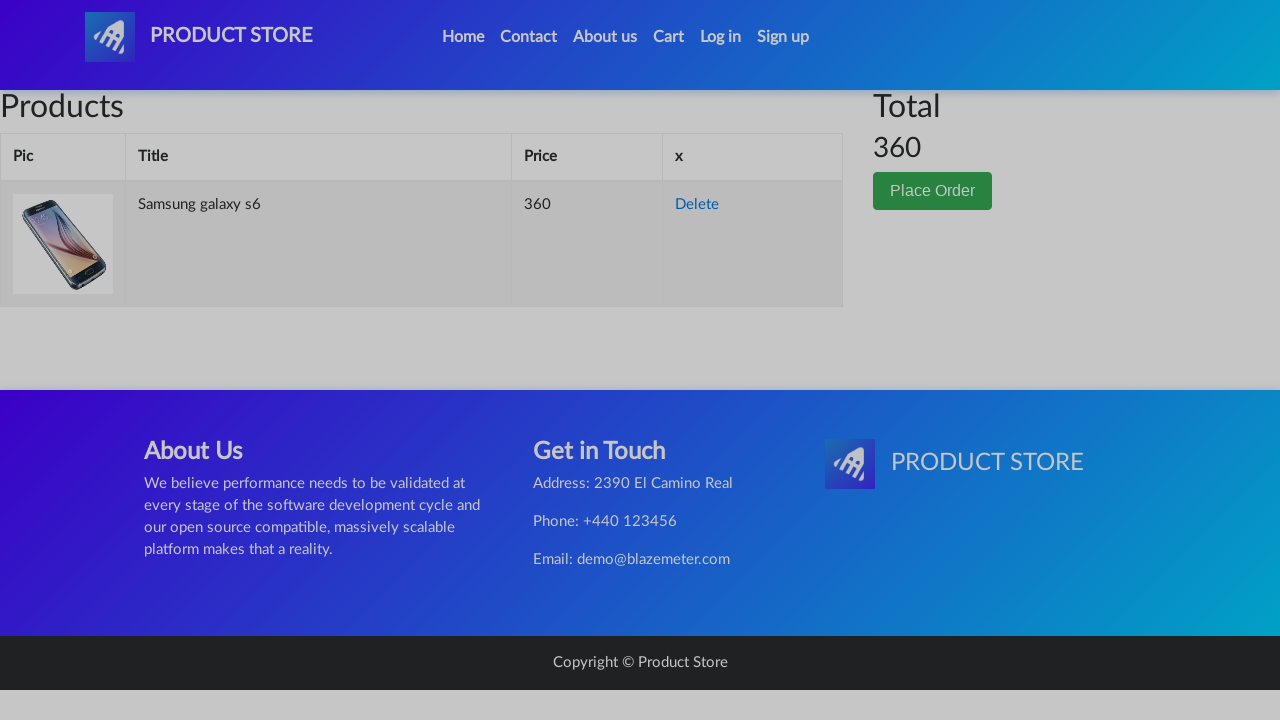

Order form modal loaded
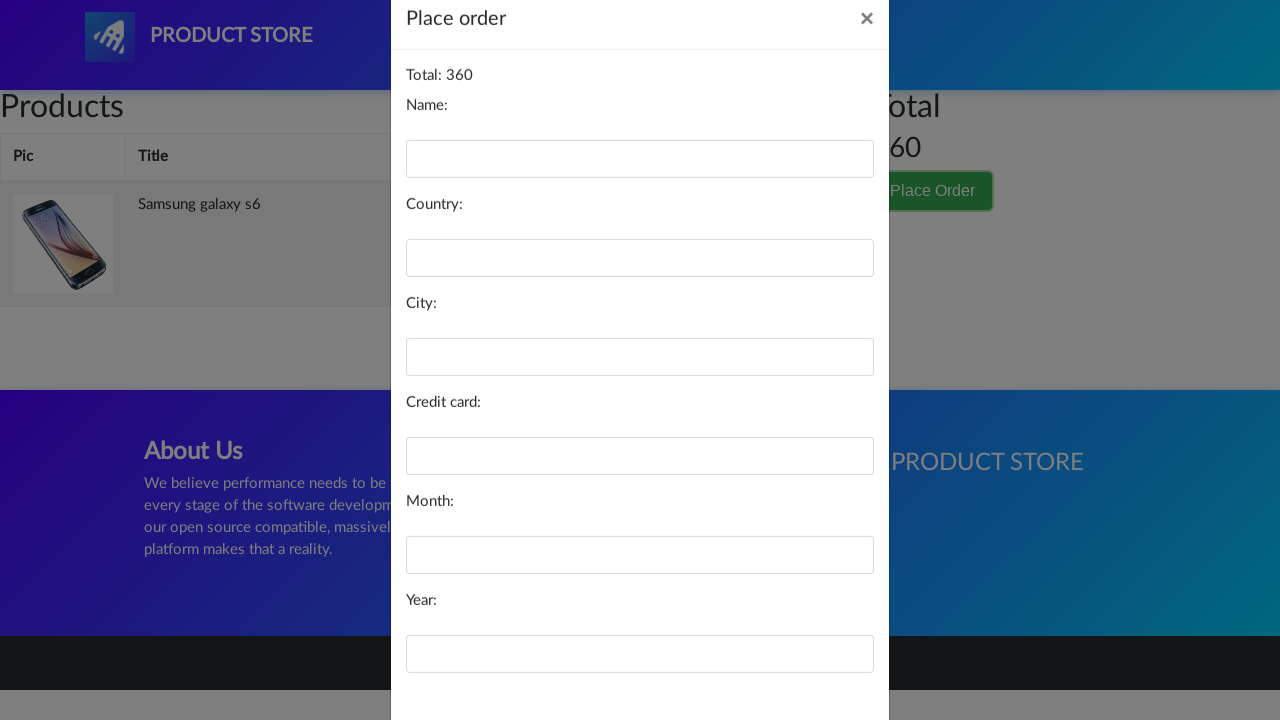

Filled name field with 'Marcus Thompson' on #name
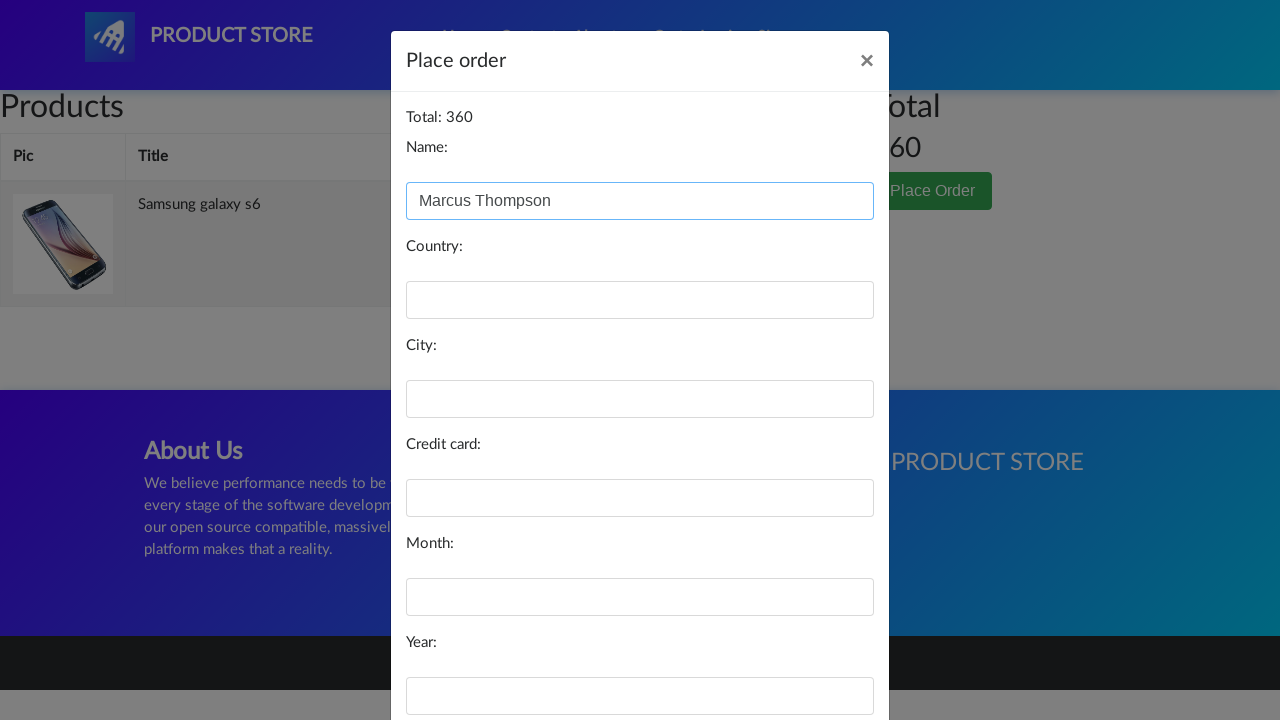

Filled country field with 'Canada' on #country
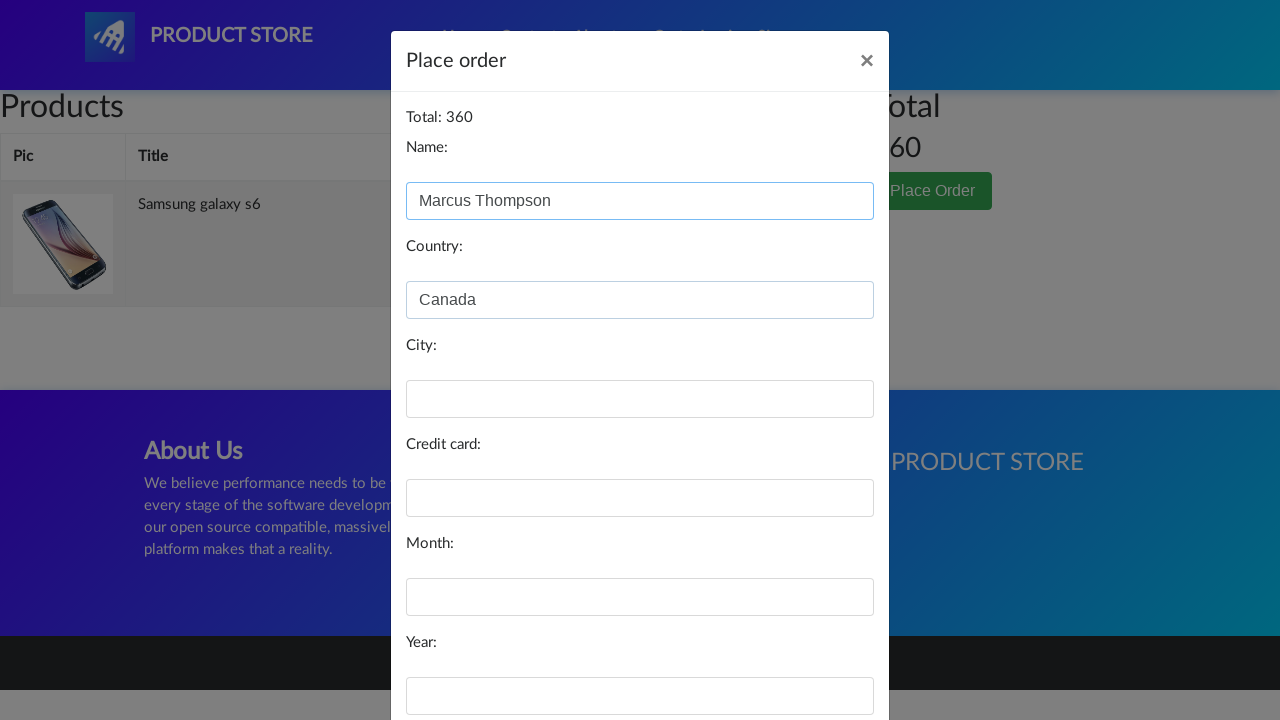

Filled city field with 'Toronto' on #city
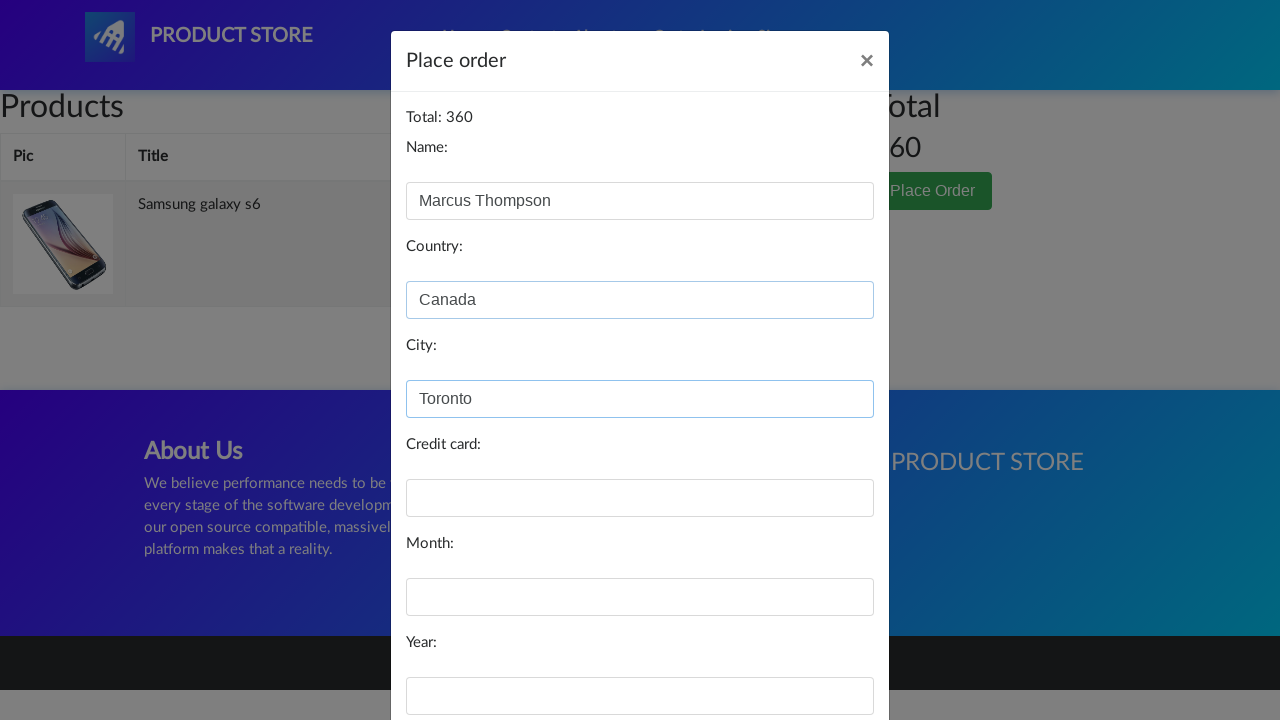

Filled credit card field with provided card number on #card
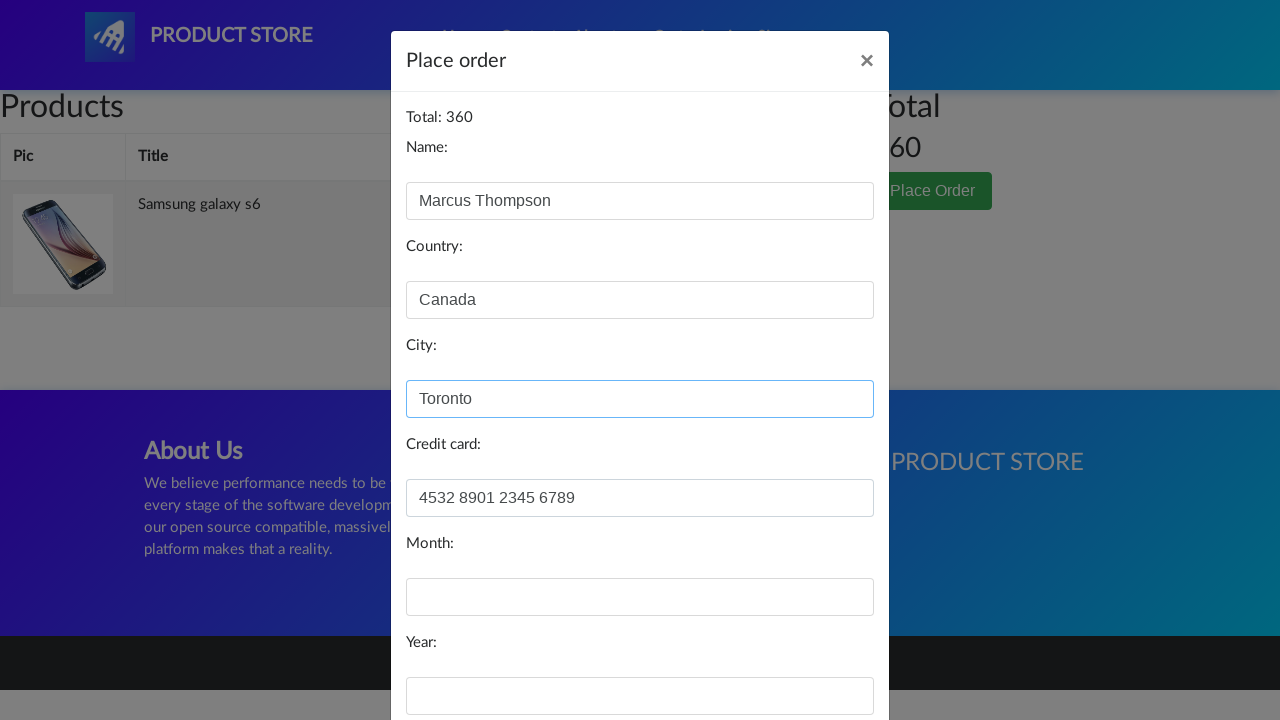

Filled expiration month field with '09' on #month
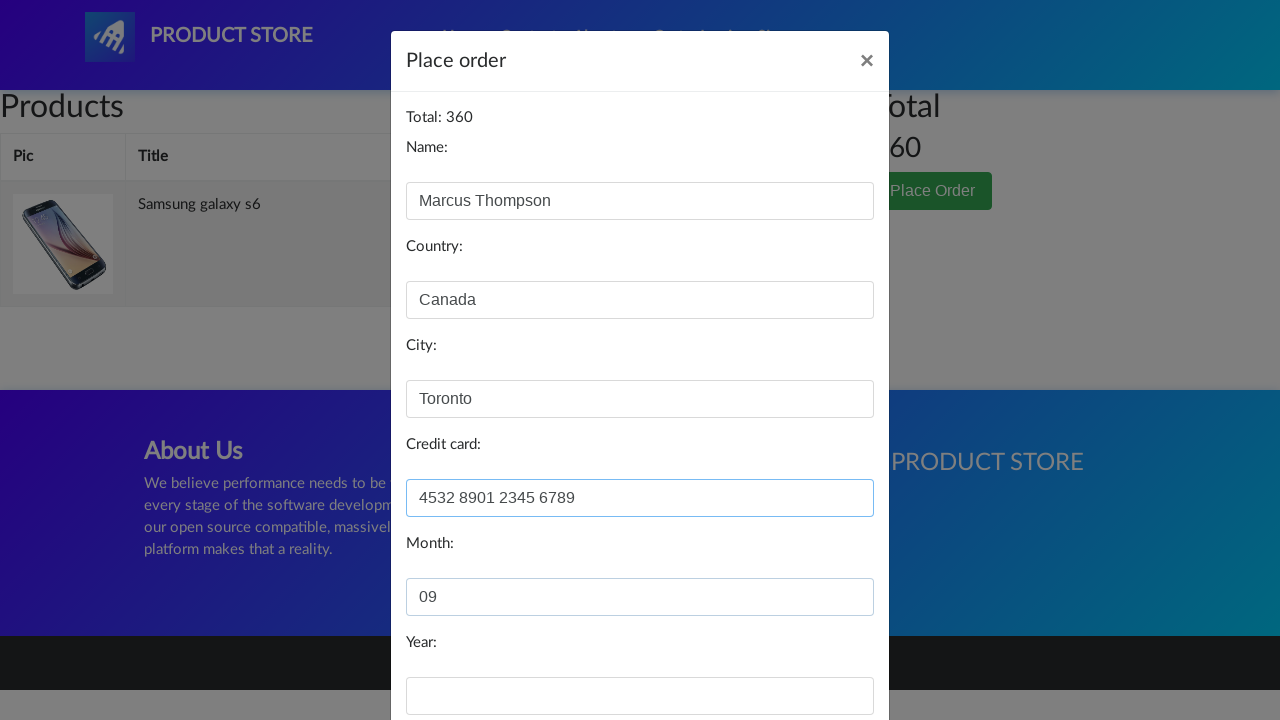

Filled expiration year field with '2025' on #year
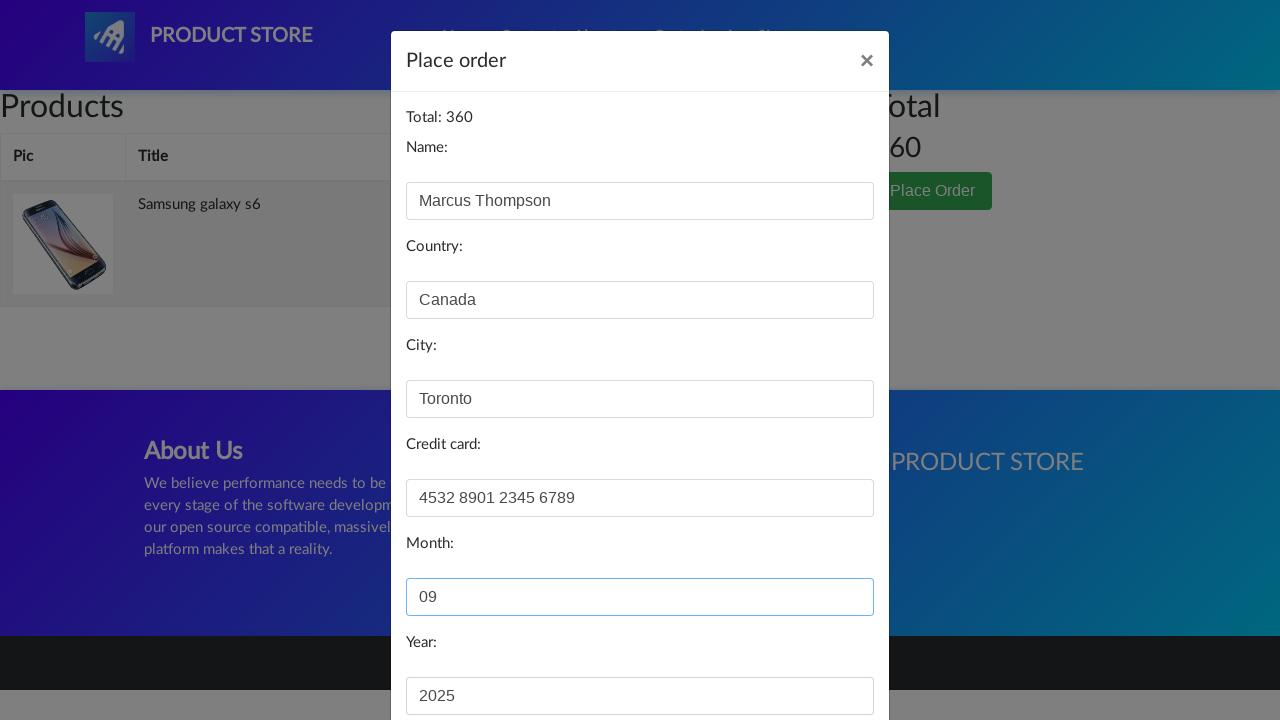

Clicked Purchase button to complete order at (823, 655) on button:has-text('Purchase')
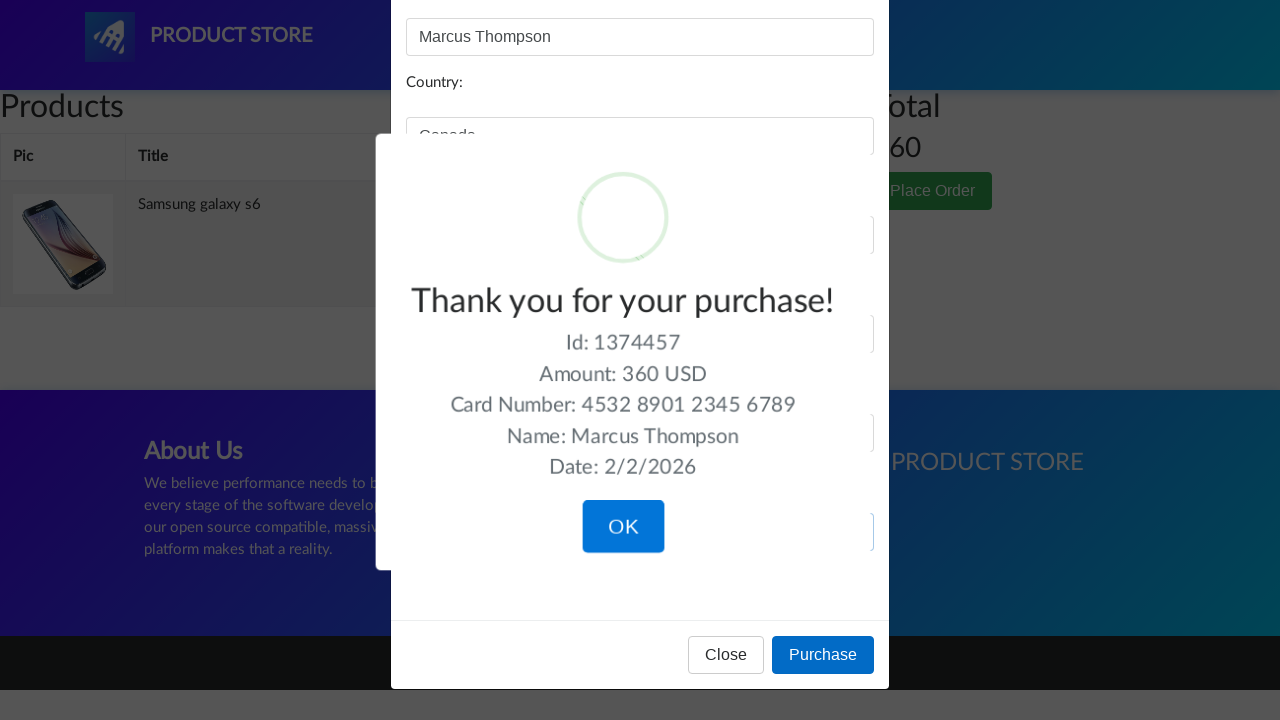

Purchase confirmation message appeared
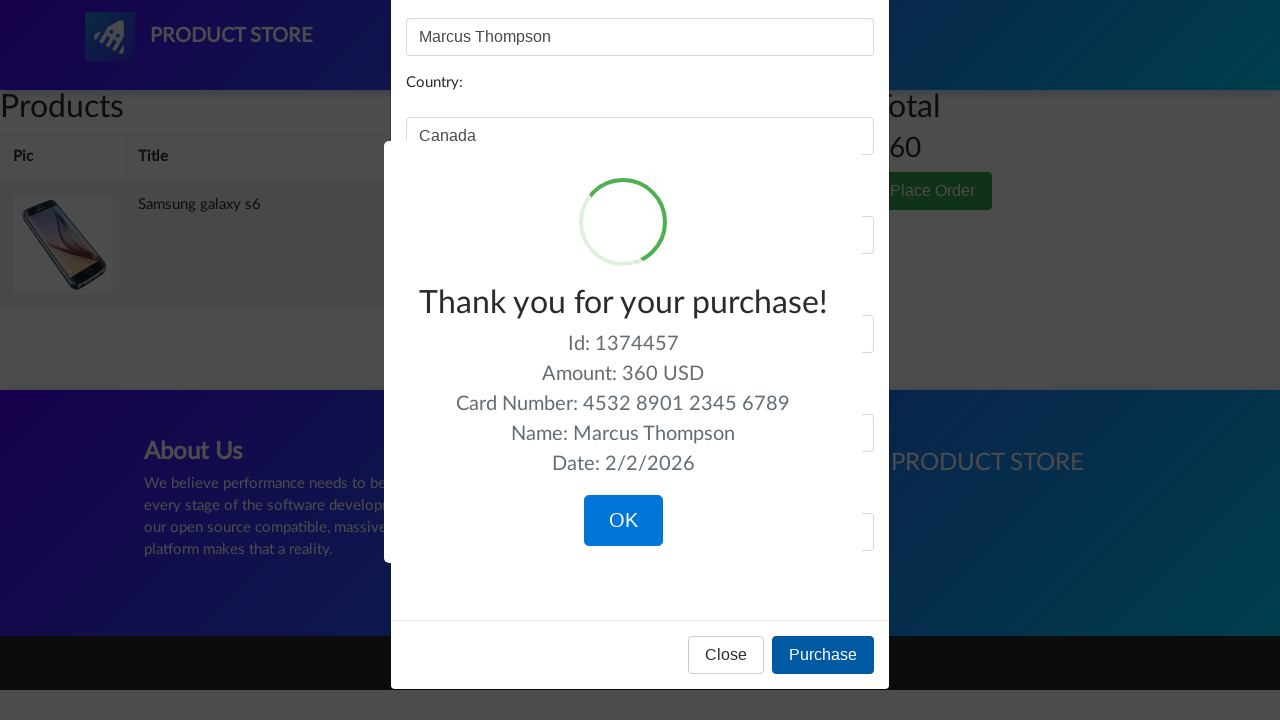

Clicked OK button to close confirmation dialog at (623, 521) on button:has-text('OK')
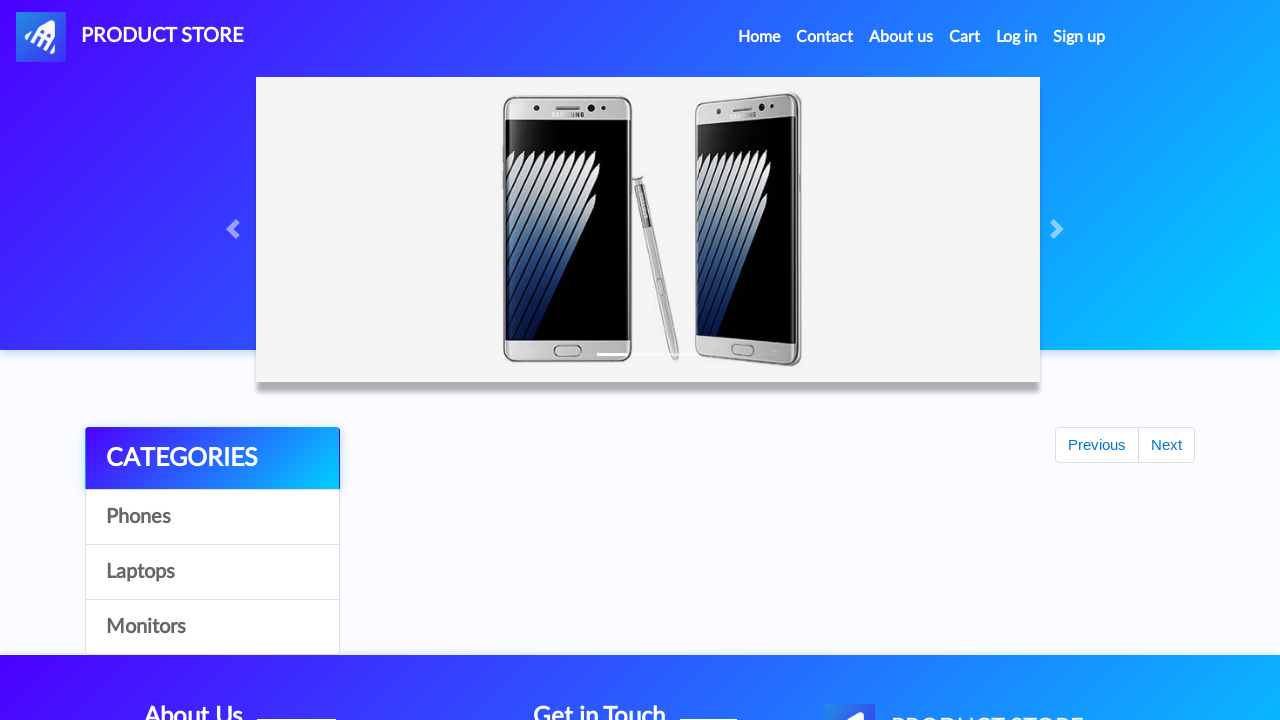

Clicked Home link to return to home page at (759, 37) on a:has-text('Home')
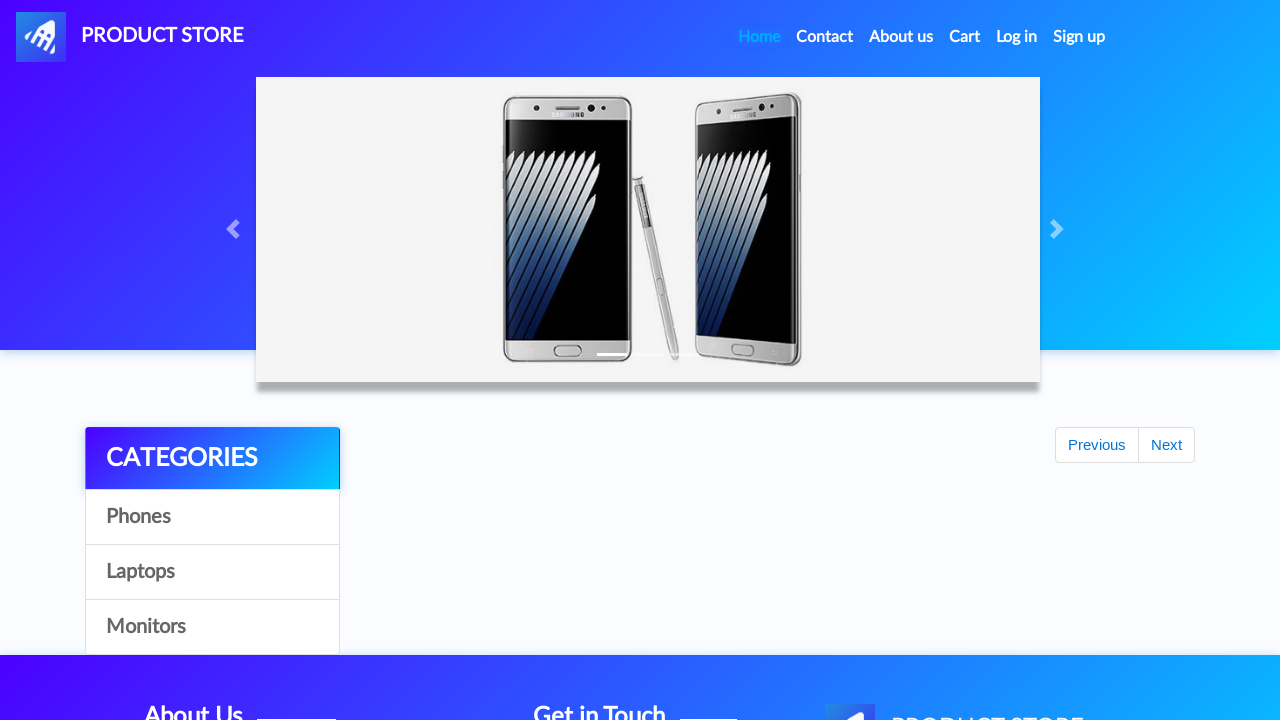

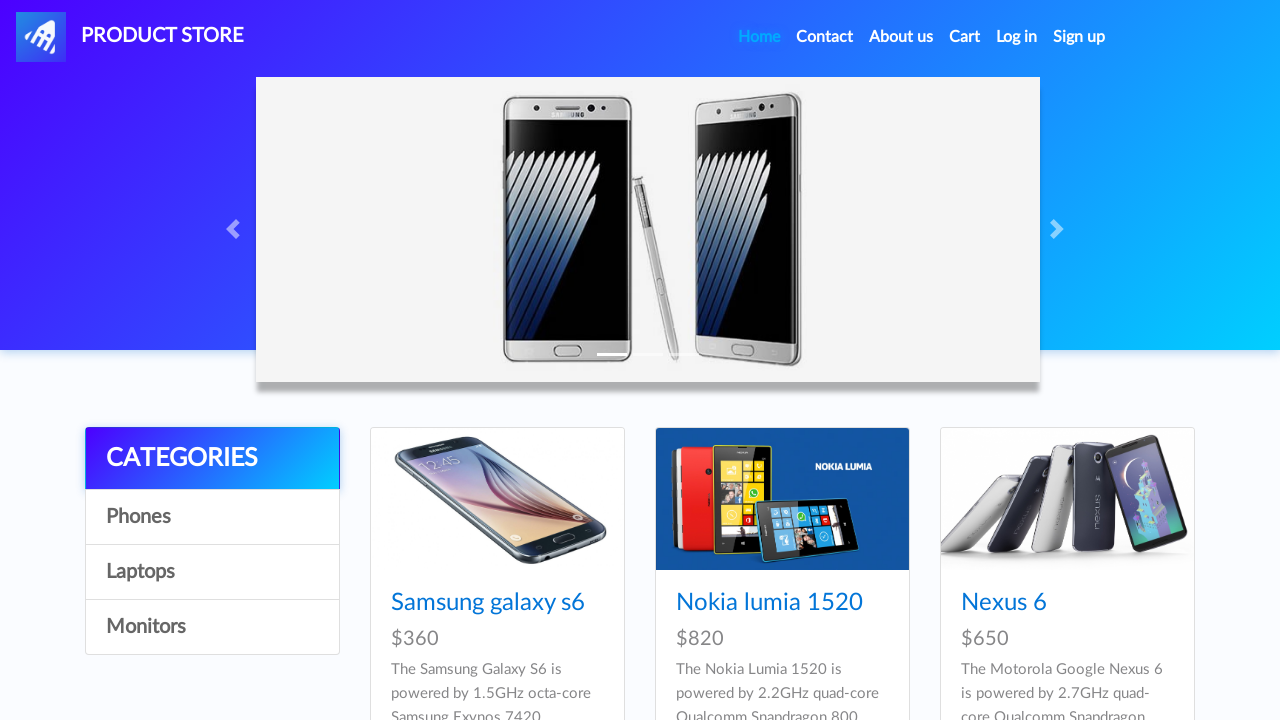